Tests navigation through frames functionality by clicking on the Frames link and then navigating to Nested Frames page

Starting URL: https://the-internet.herokuapp.com/

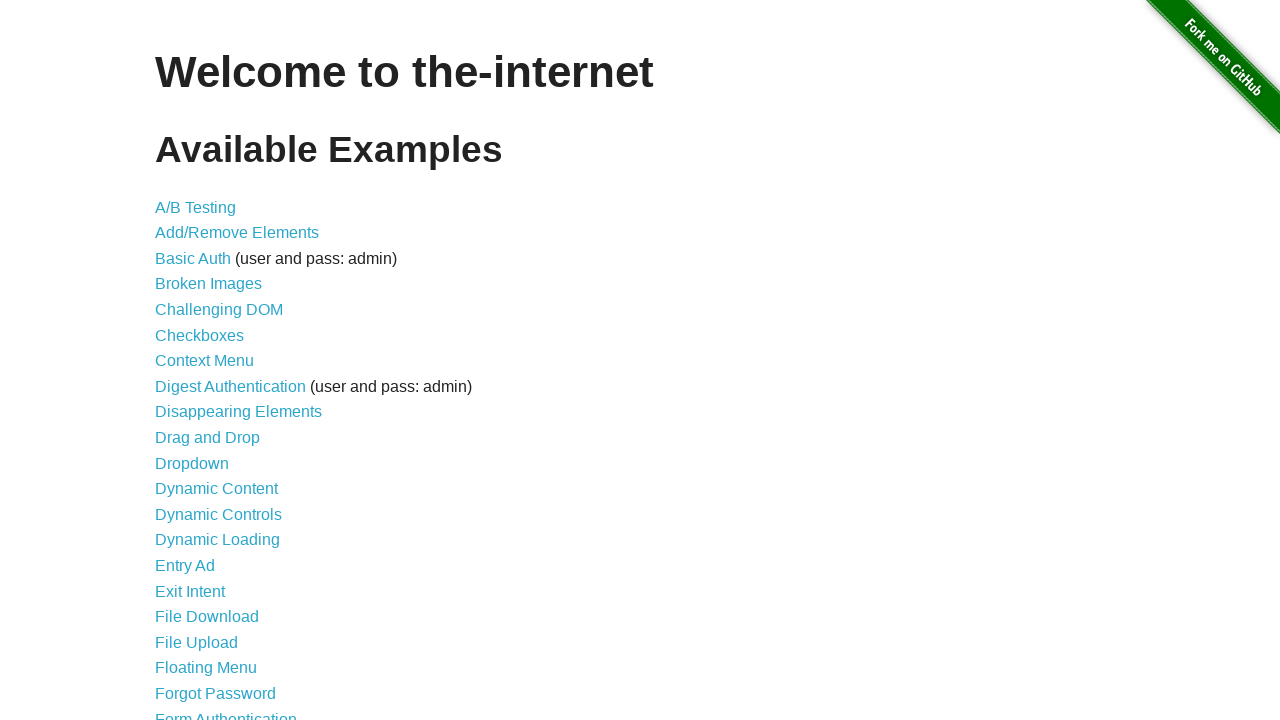

Clicked on Frames link at (182, 361) on a[href='/frames']
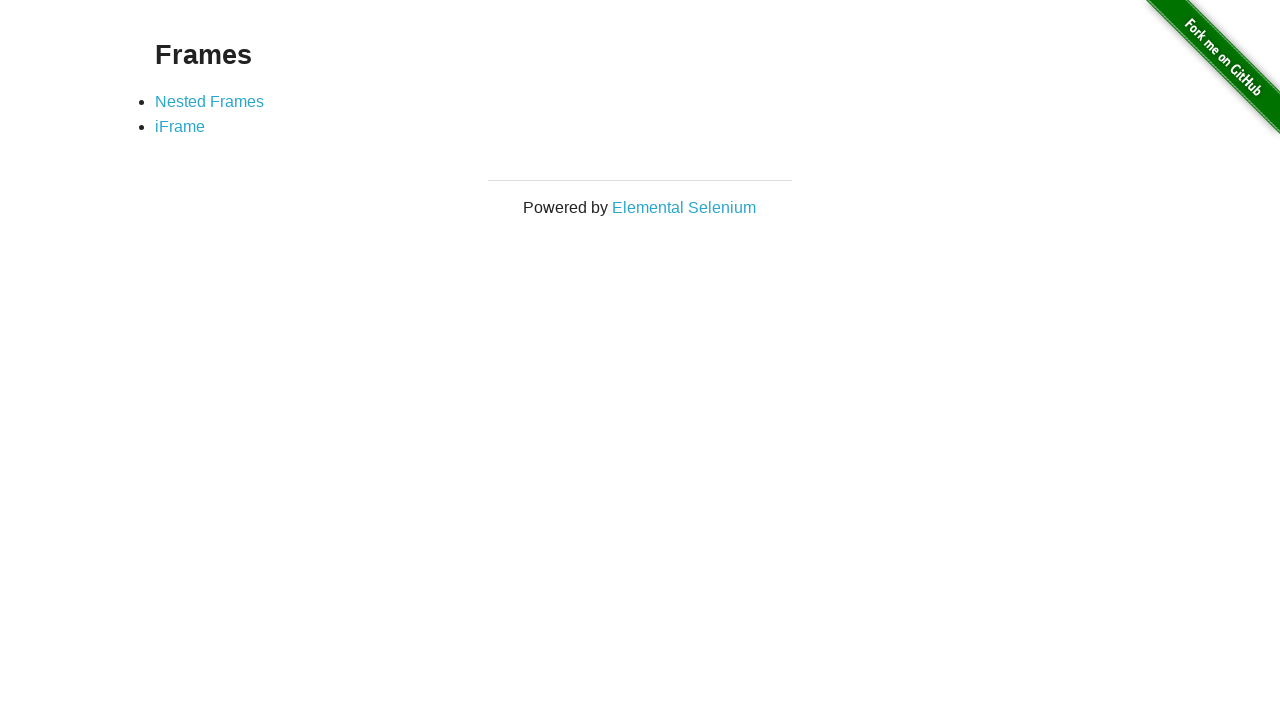

Clicked on Nested Frames link at (210, 101) on a:text('Nested Frames')
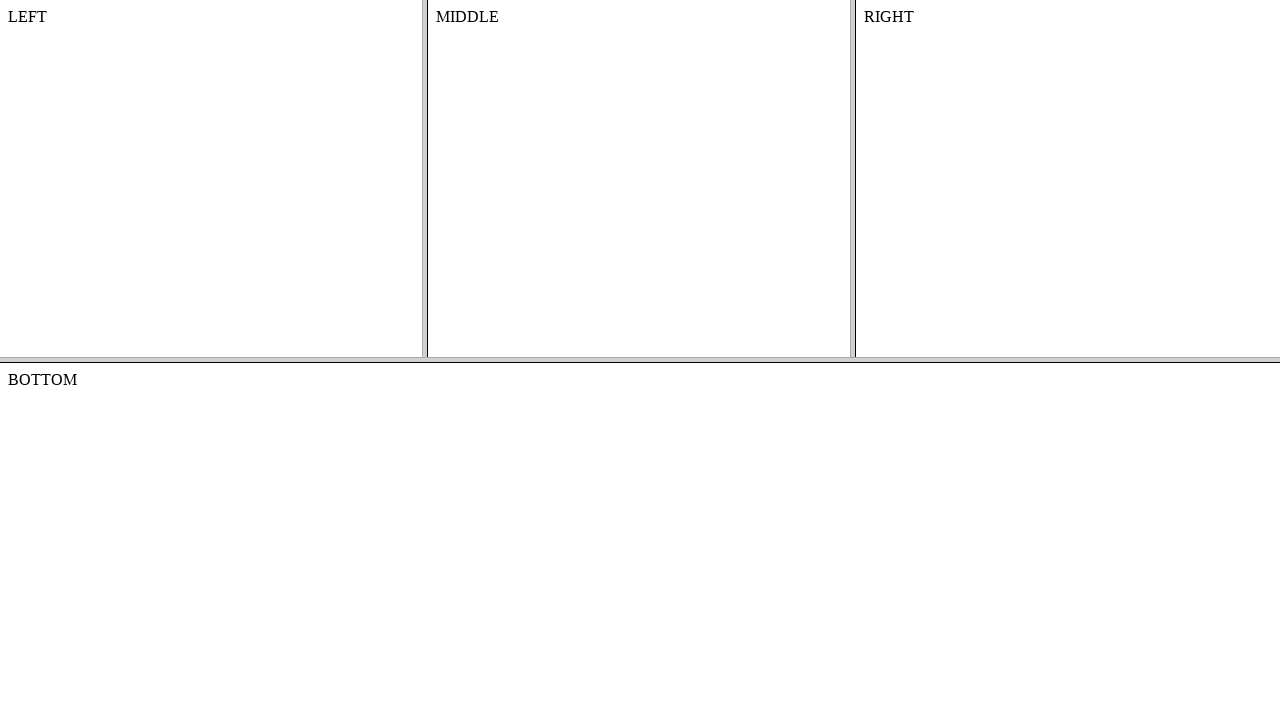

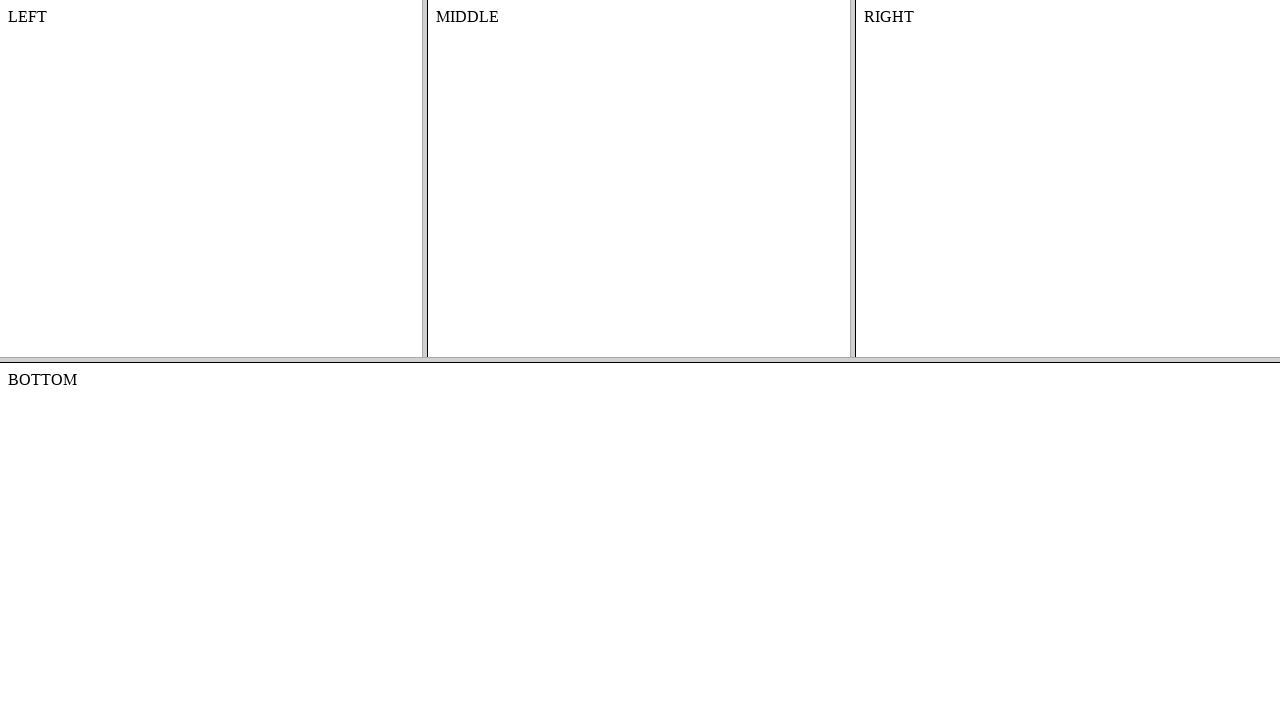